Tests accessing API documentation pages by navigating through multiple possible documentation URLs

Starting URL: https://demoqa.com/swagger/

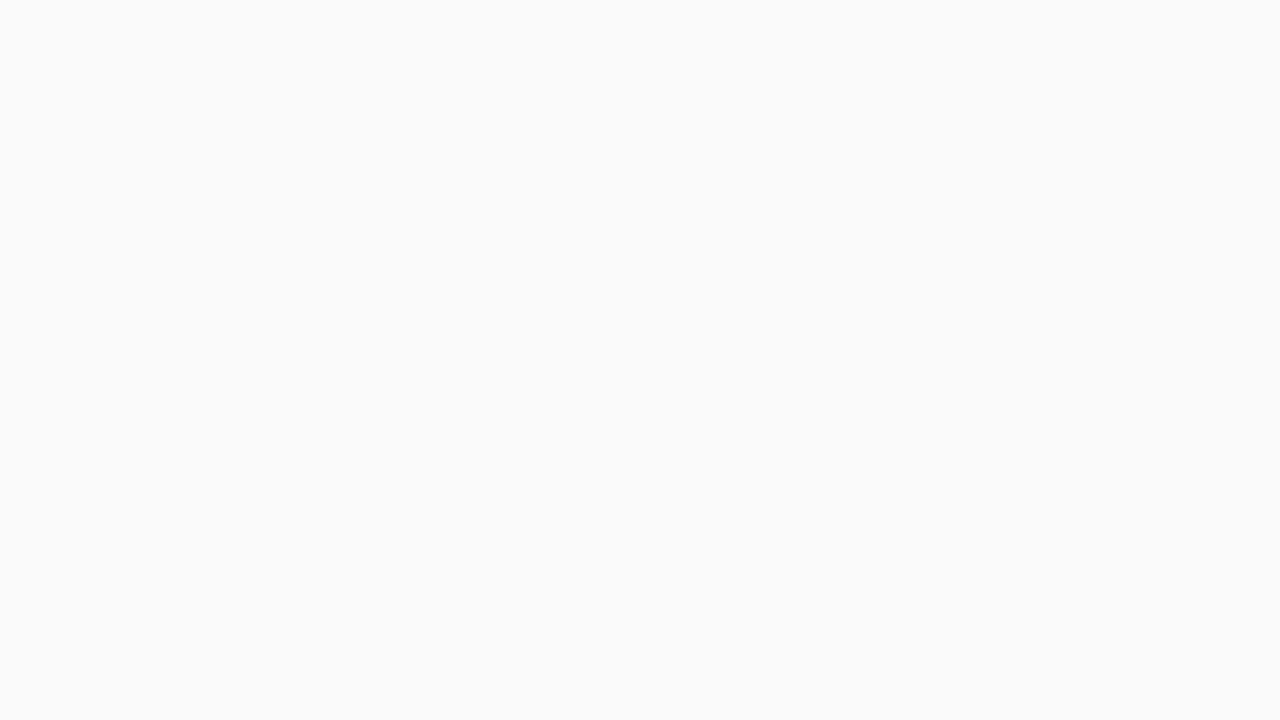

Navigated to API documentation URL: https://demoqa.com/api-docs
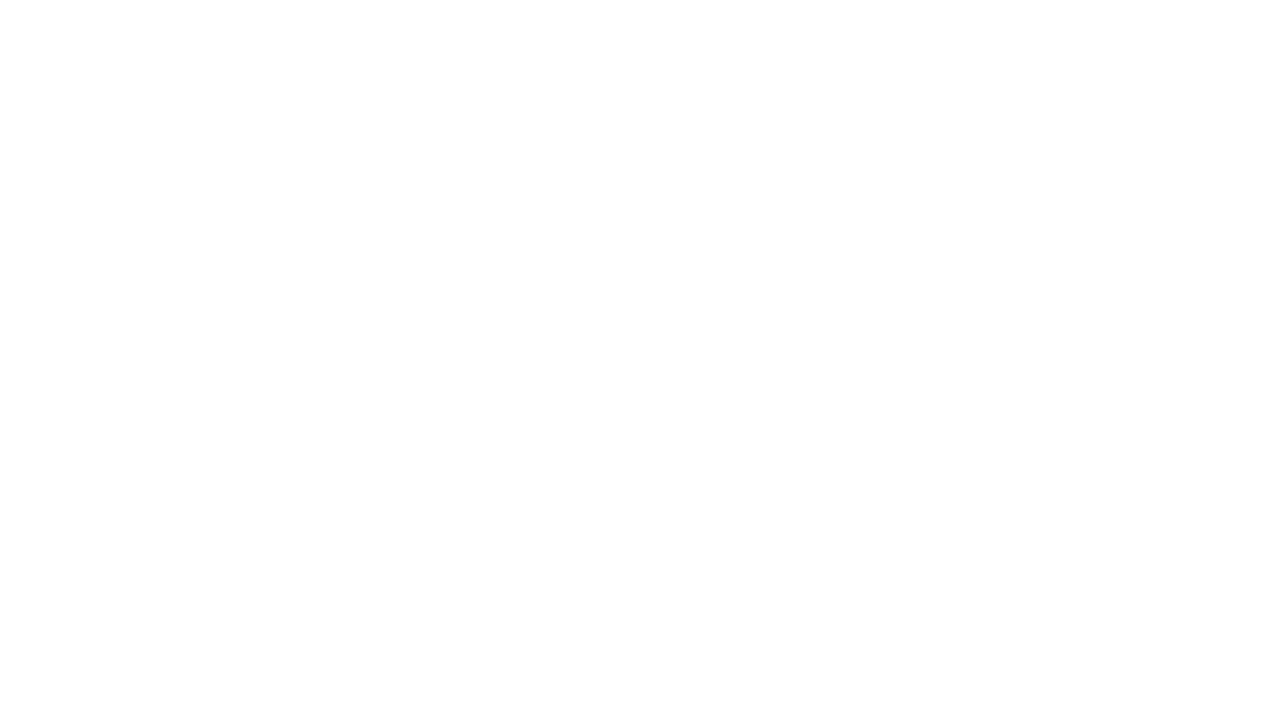

Waited 3 seconds for page to load
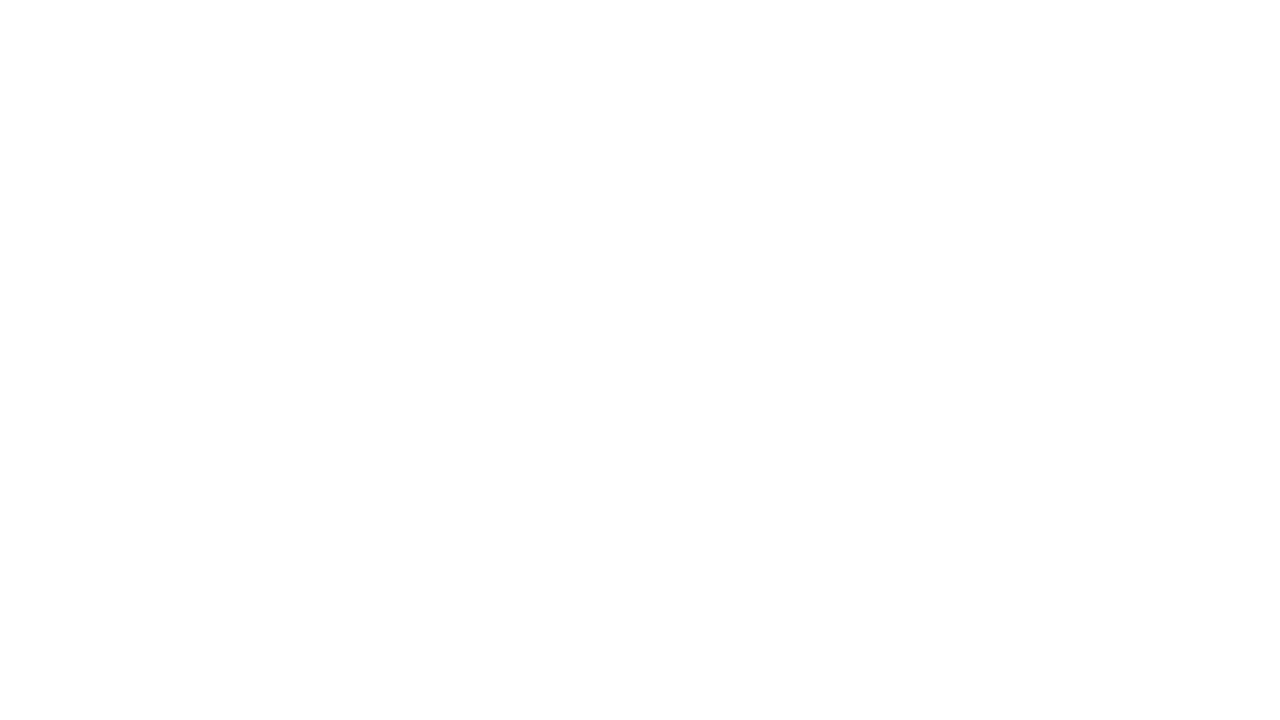

Navigated to API documentation URL: https://demoqa.com/swagger-ui.html
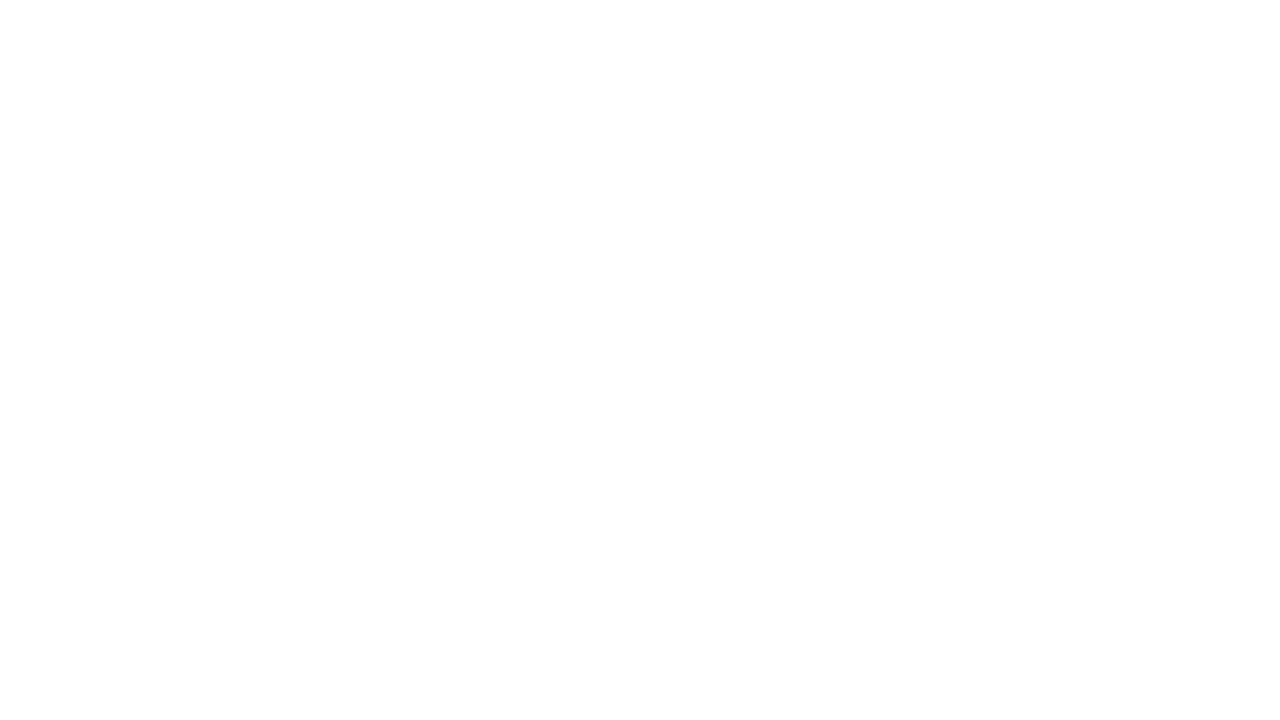

Waited 3 seconds for page to load
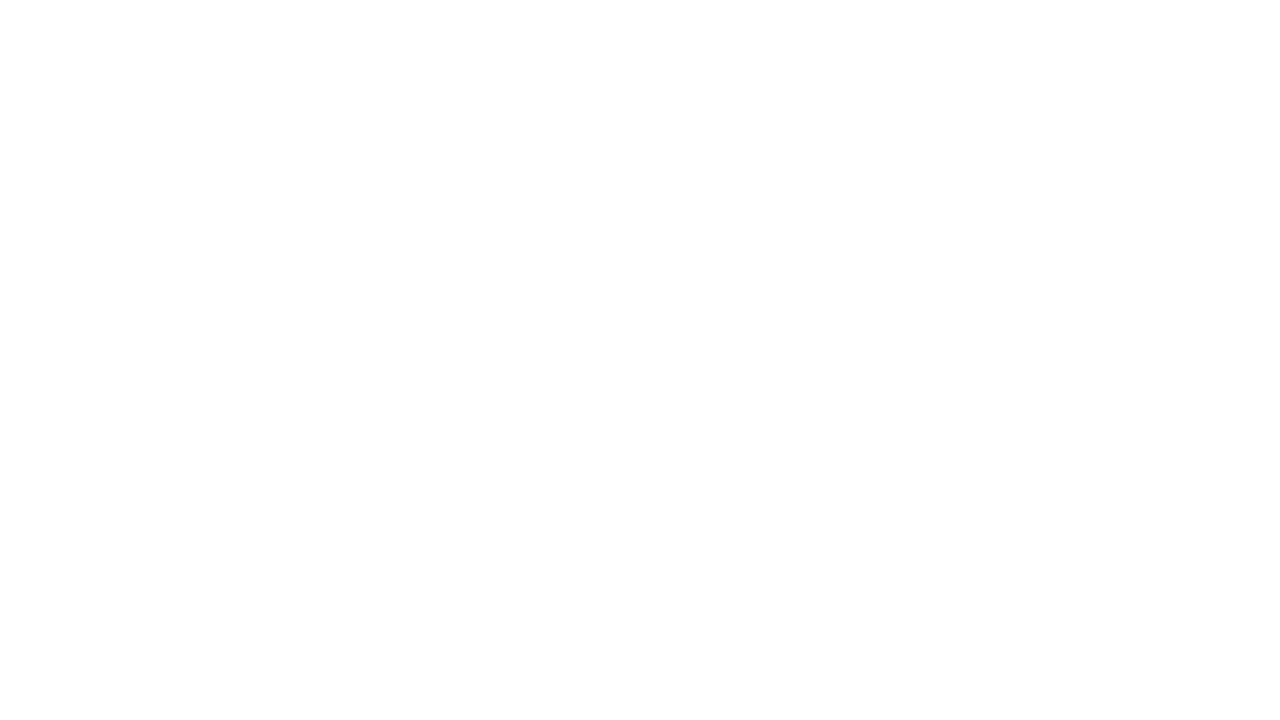

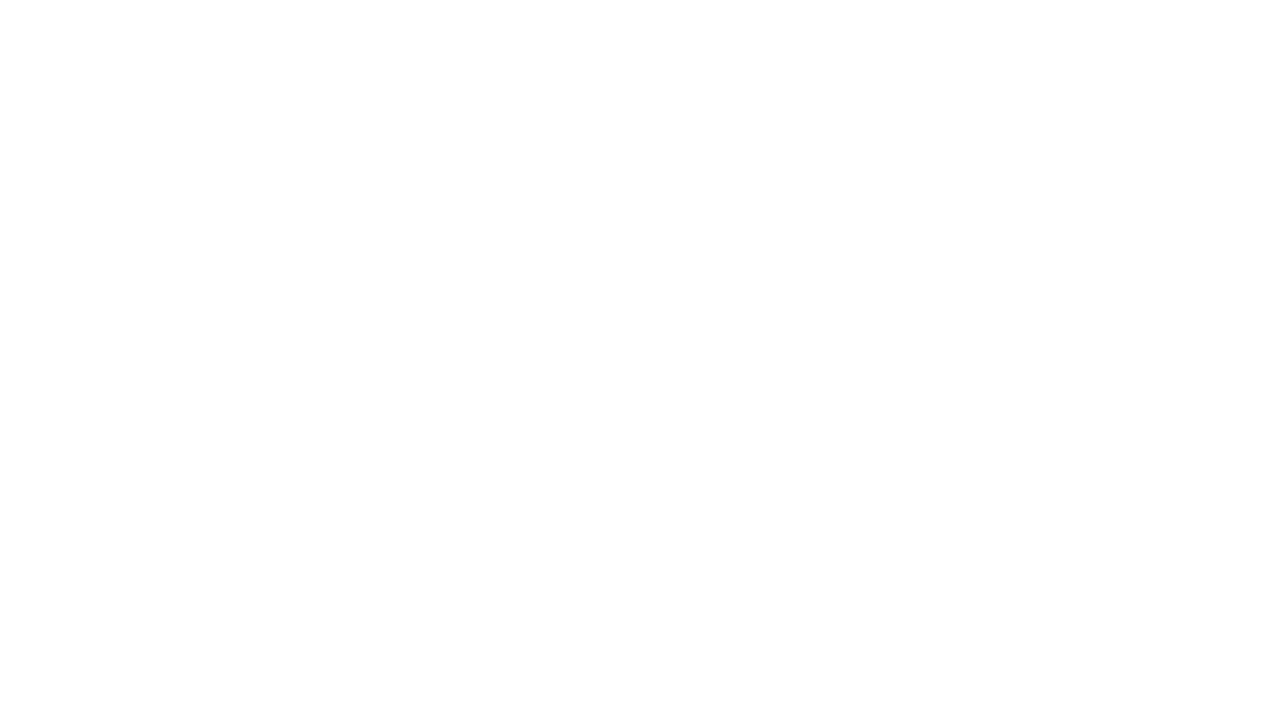